Tests file download functionality by navigating to the upload-download page and clicking the download button to initiate a file download.

Starting URL: https://demoqa.com/upload-download

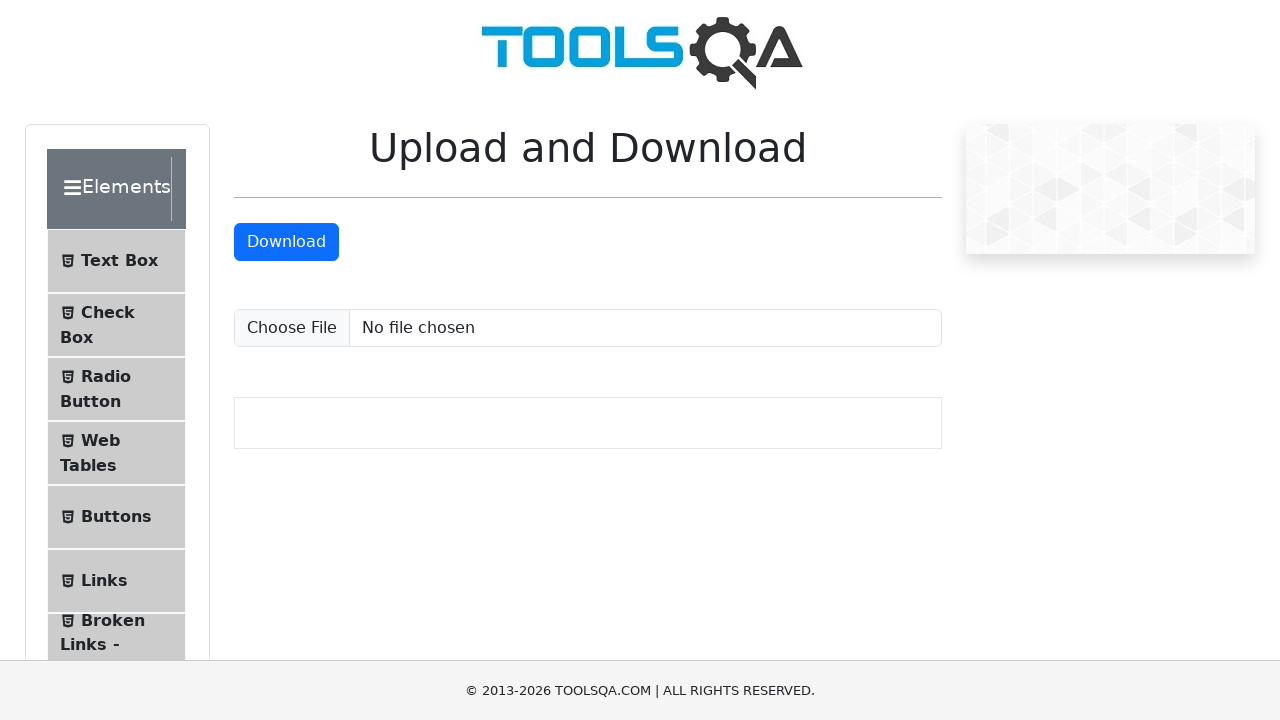

Navigated to upload-download page
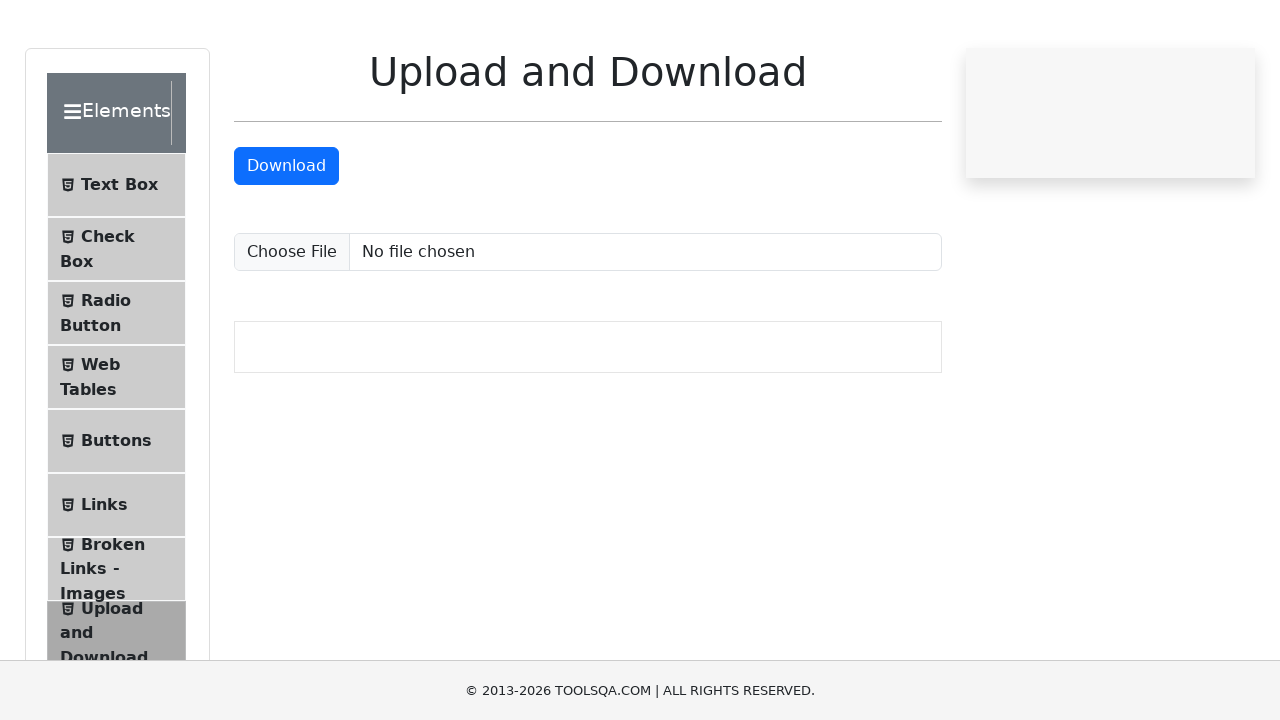

Clicked download button to initiate file download at (286, 242) on #downloadButton
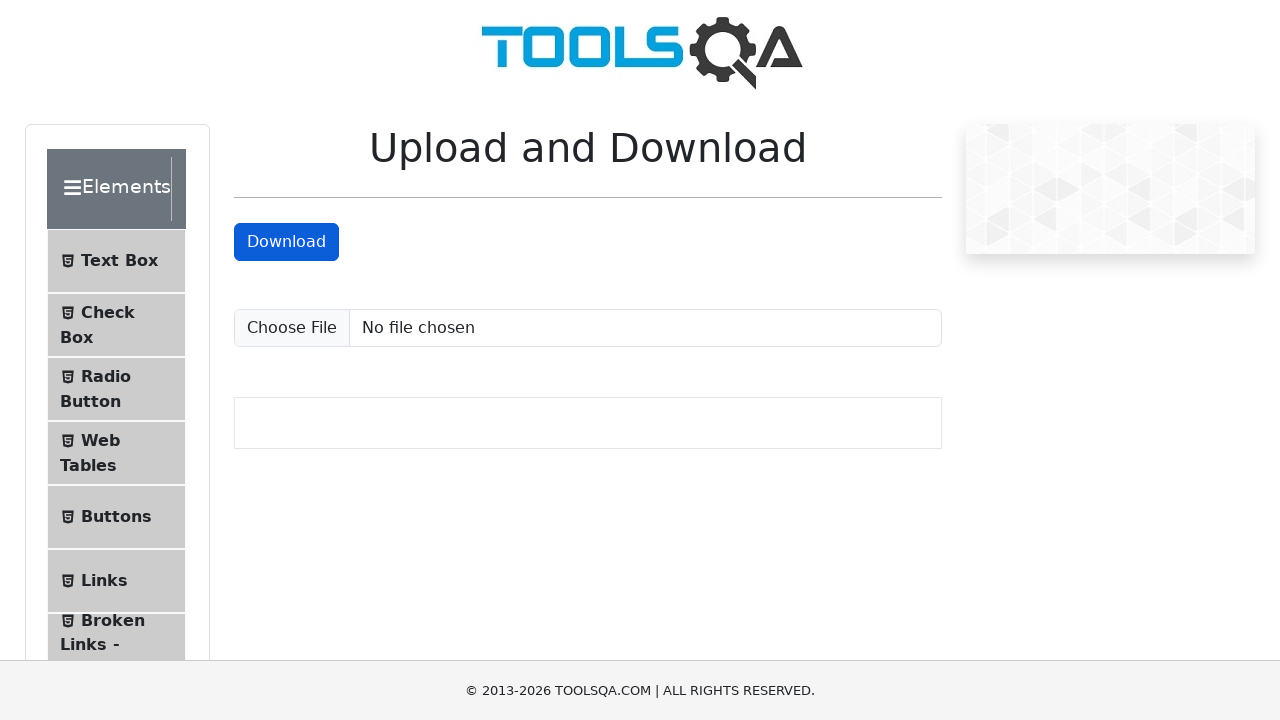

Waited for download to start
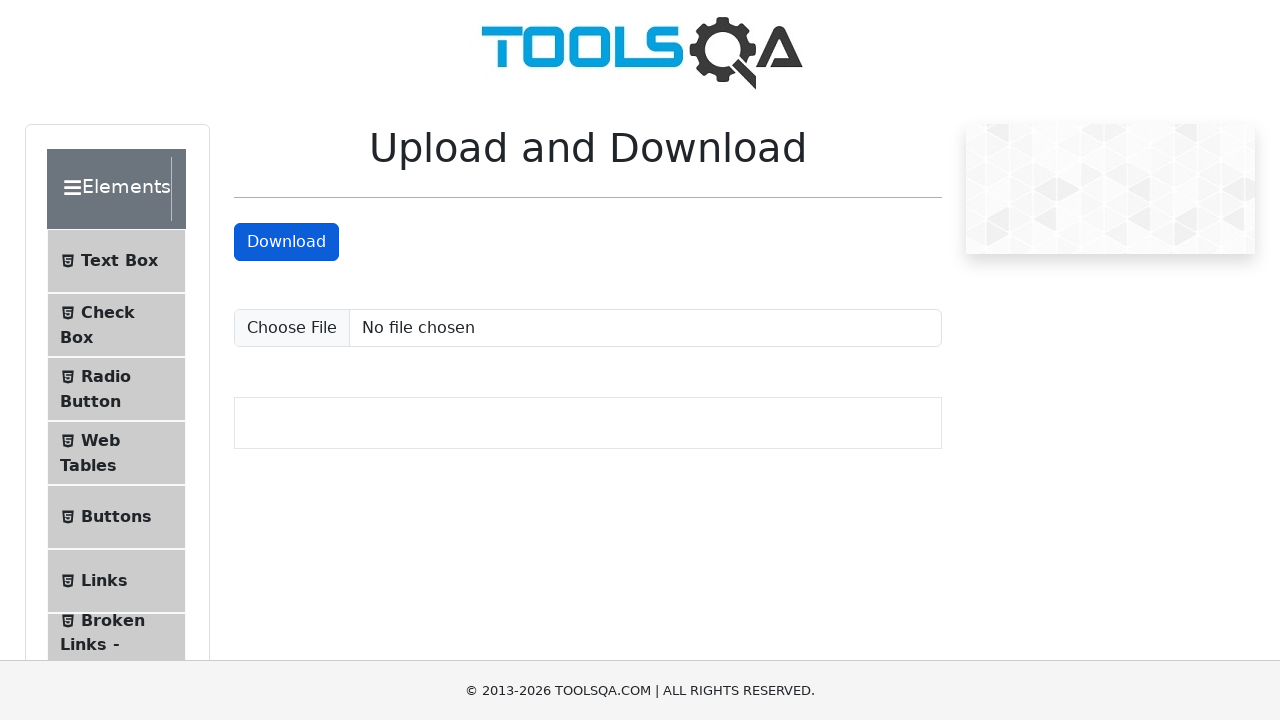

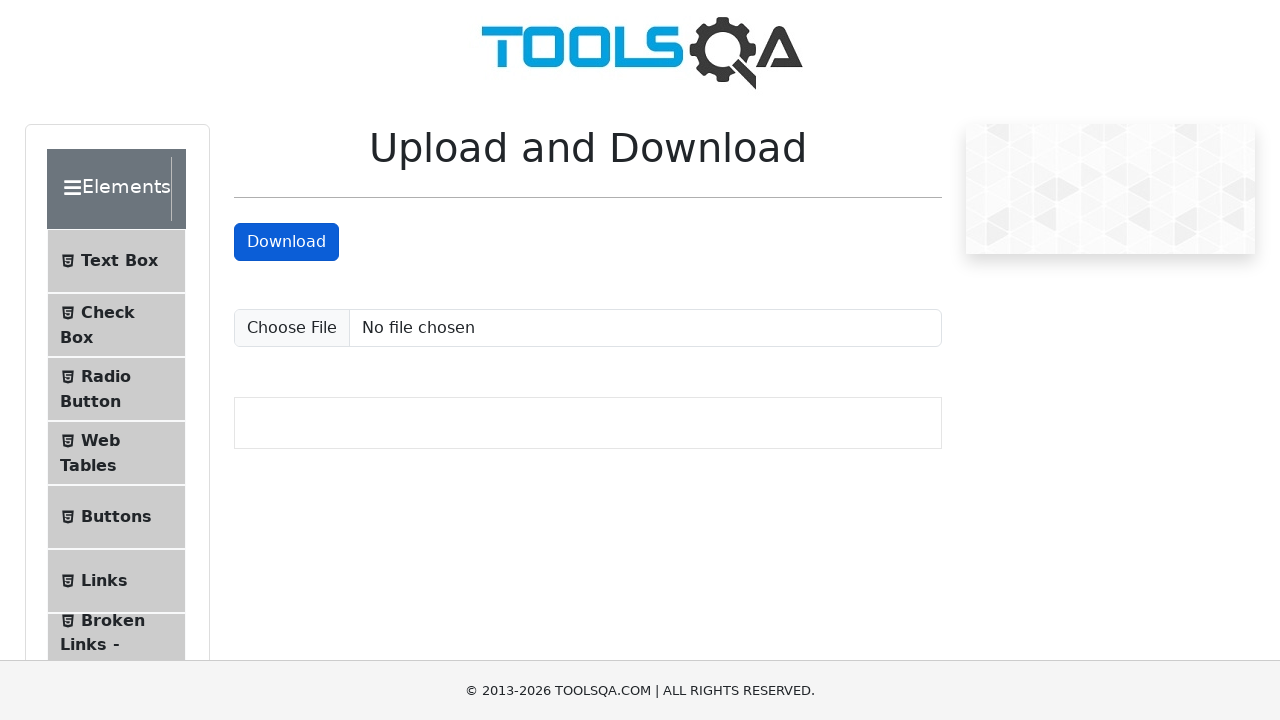